Tests JavaScript-based scrolling on the Selenium website by scrolling down 1000 pixels and then scrolling back up 200 pixels using window.scrollBy coordinates.

Starting URL: https://www.selenium.dev/

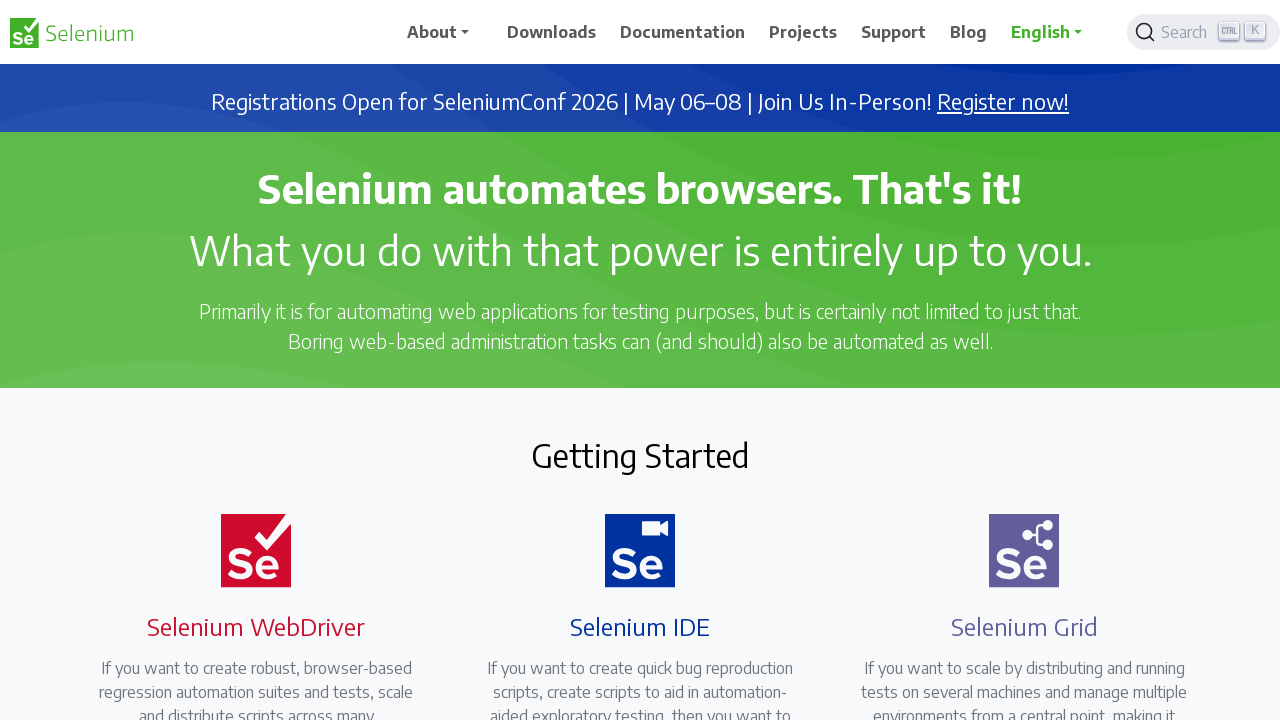

Scrolled down 1000 pixels using JavaScript window.scrollBy()
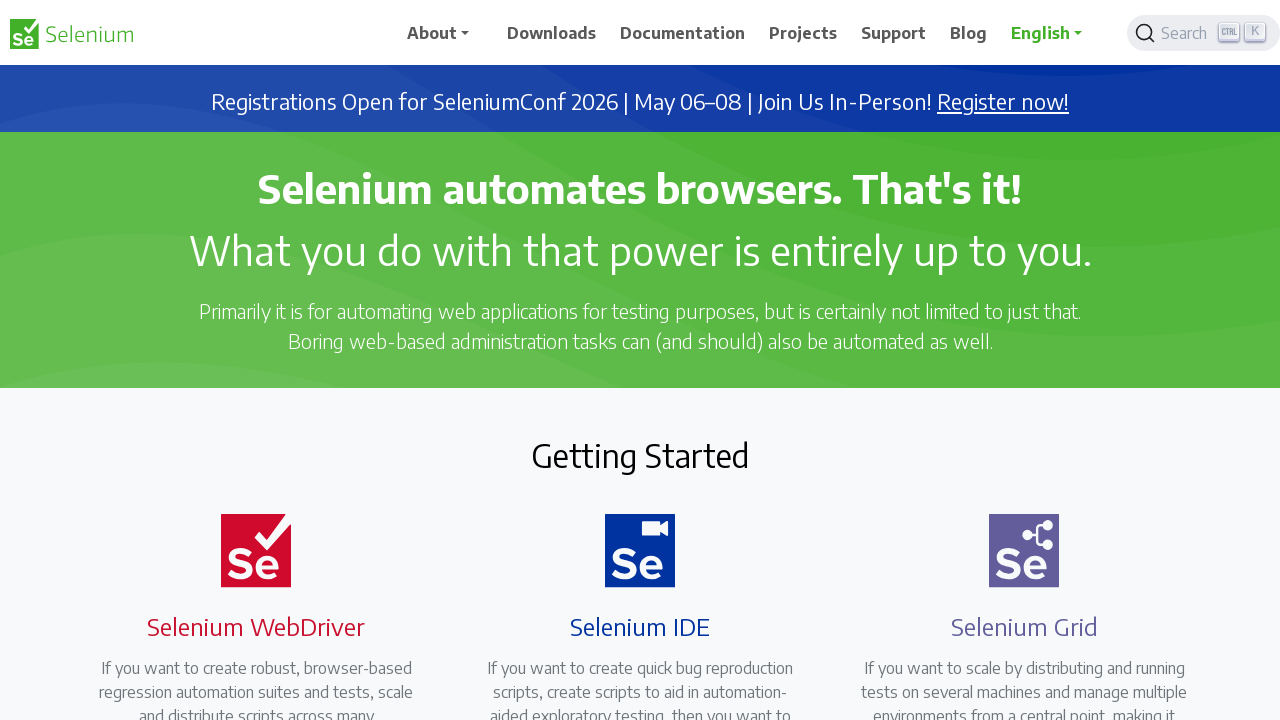

Waited 1 second to observe the scroll
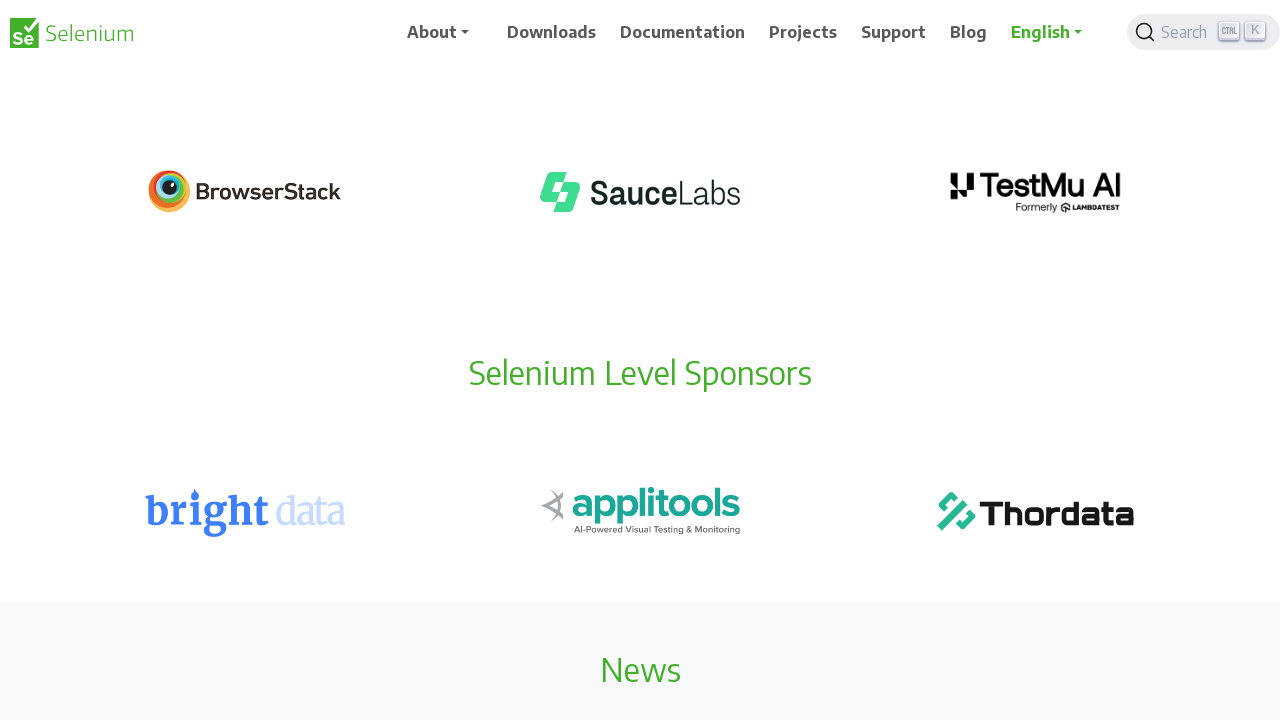

Scrolled up 200 pixels using JavaScript window.scrollBy()
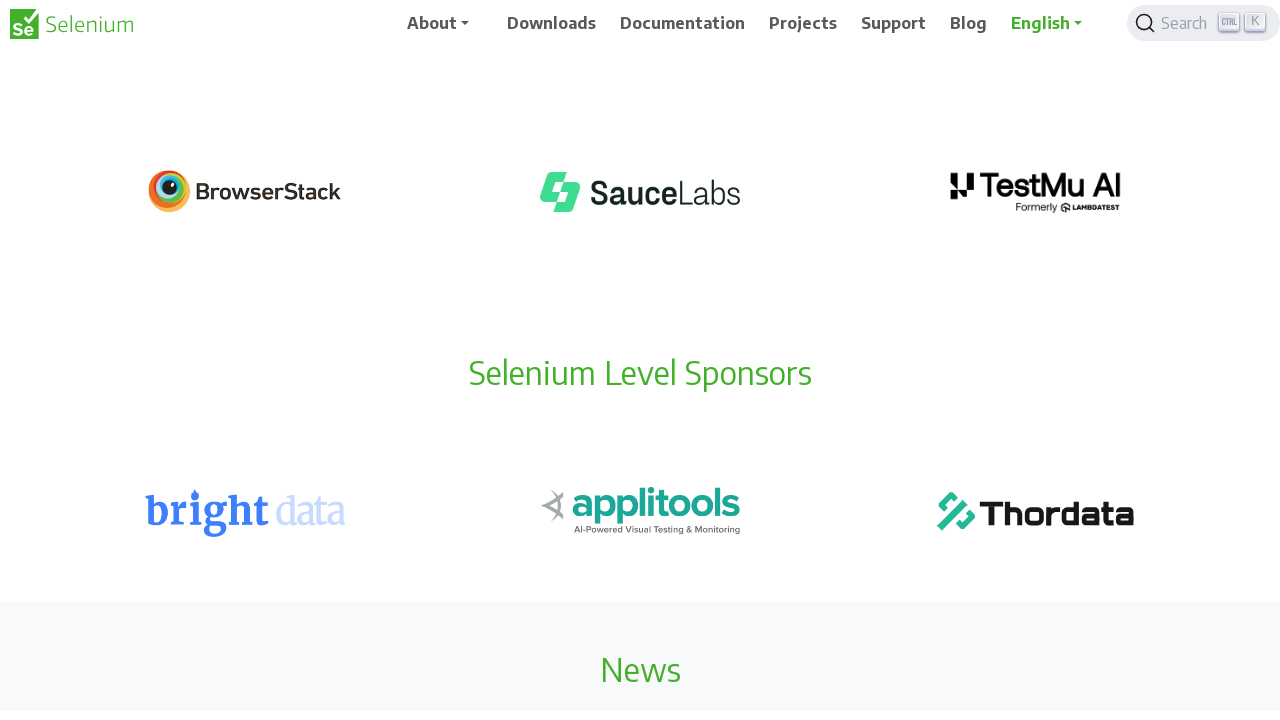

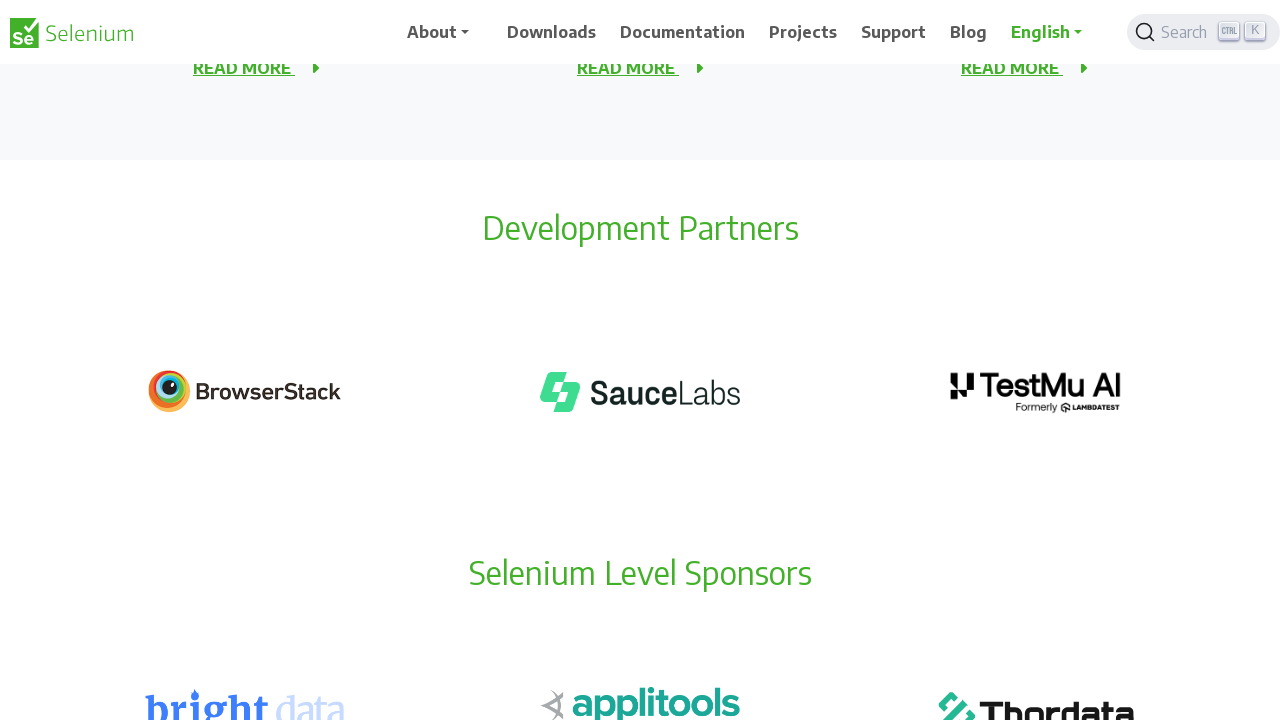